Navigates to the Tuniu flight booking website and waits for the page to load

Starting URL: http://flight.tuniu.com/

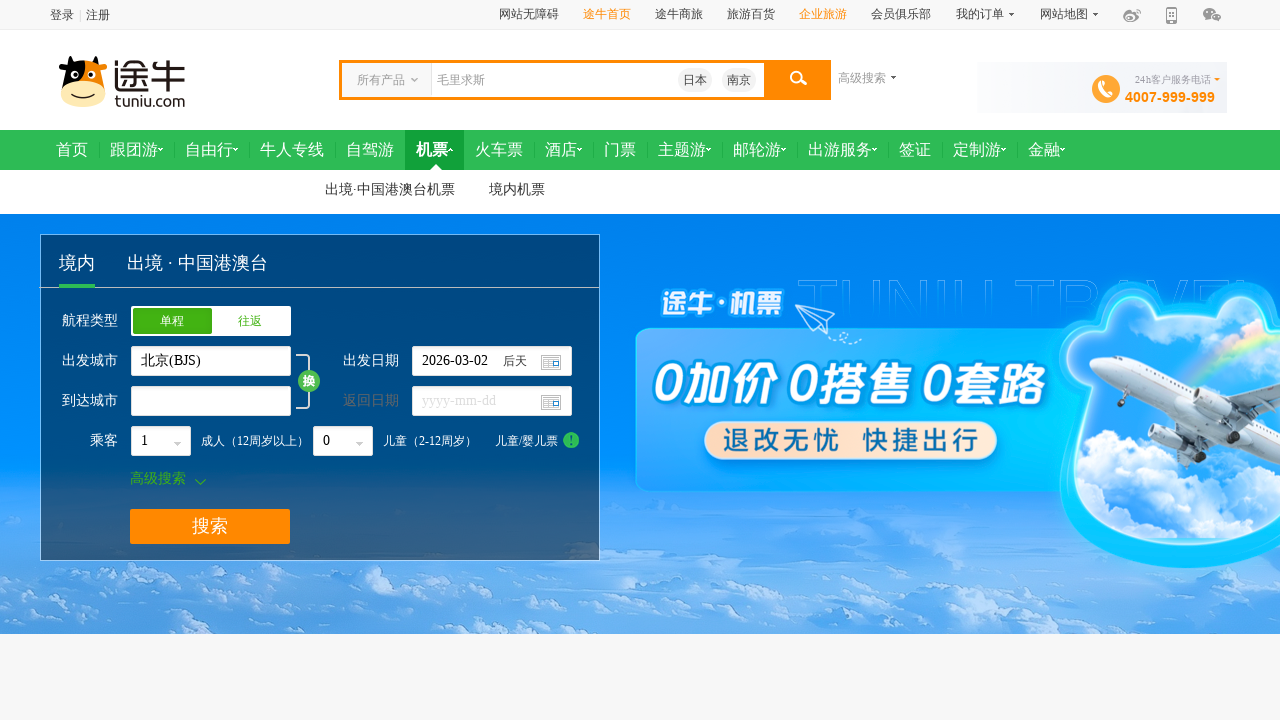

Waited for page to load with networkidle state
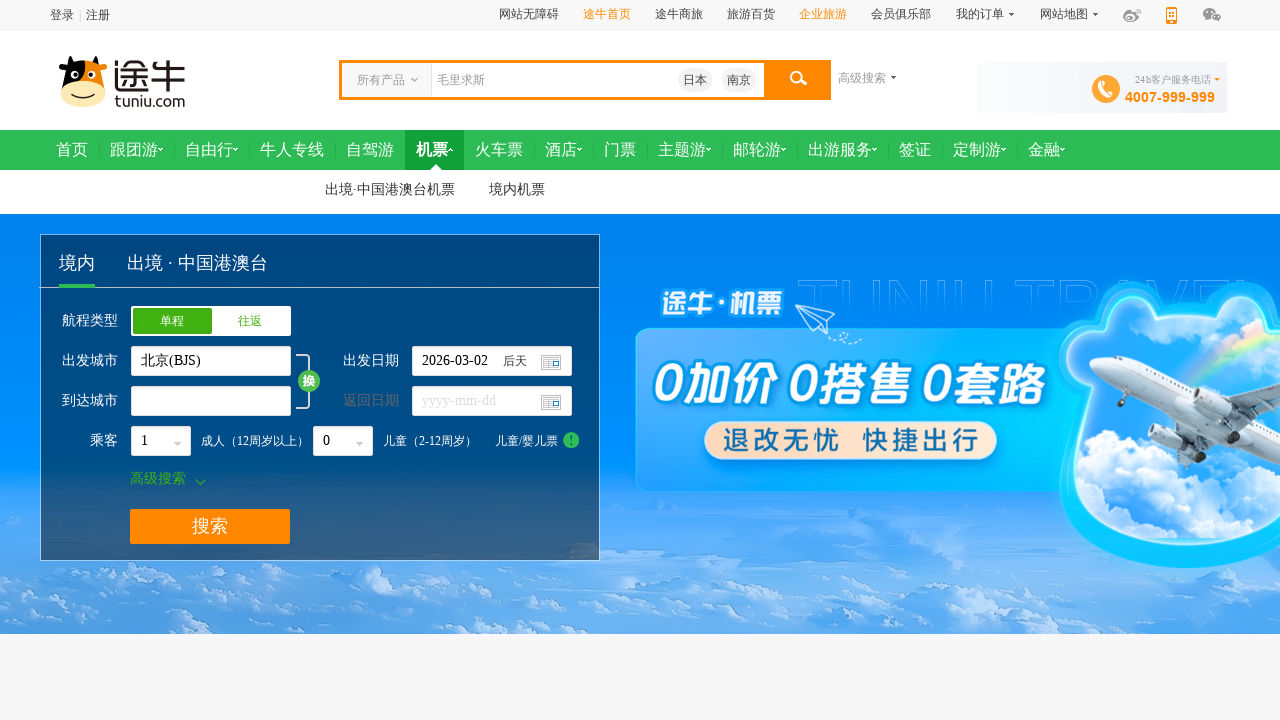

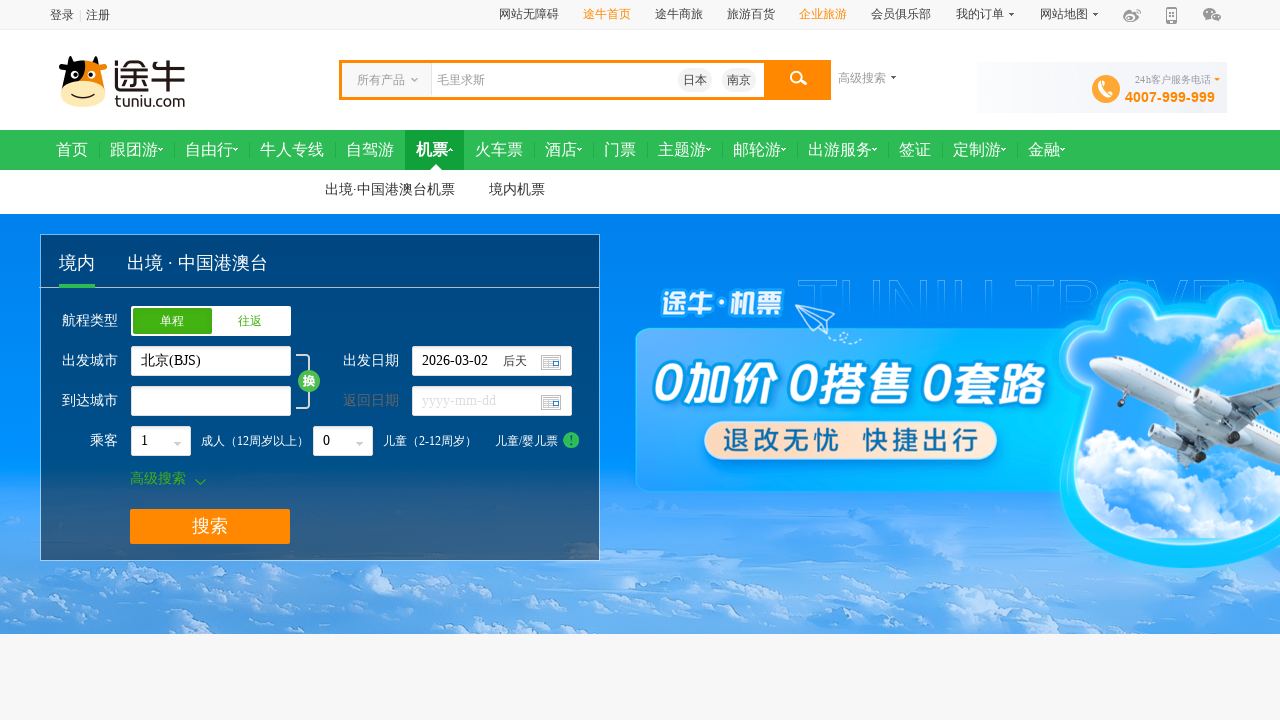